Tests element visibility toggling by filling a field then hiding and showing it

Starting URL: https://rahulshettyacademy.com/AutomationPractice/

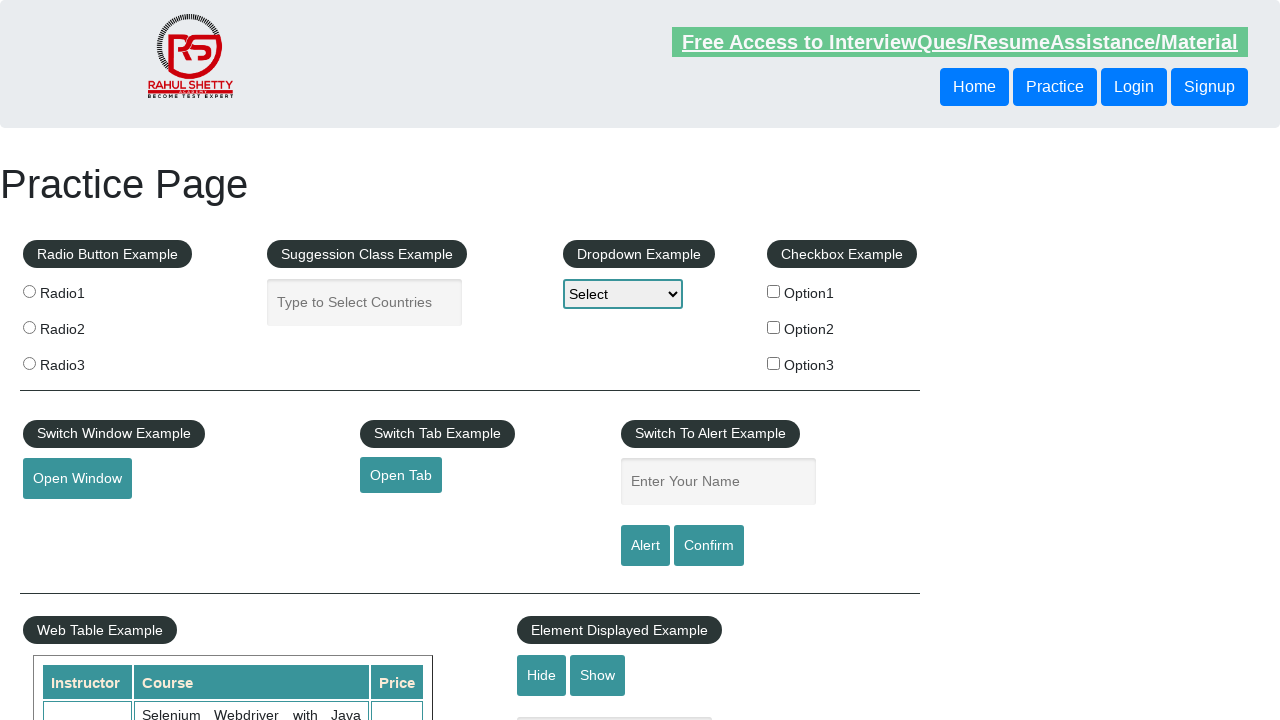

Filled text field with 'hello' on [name="show-hide"]
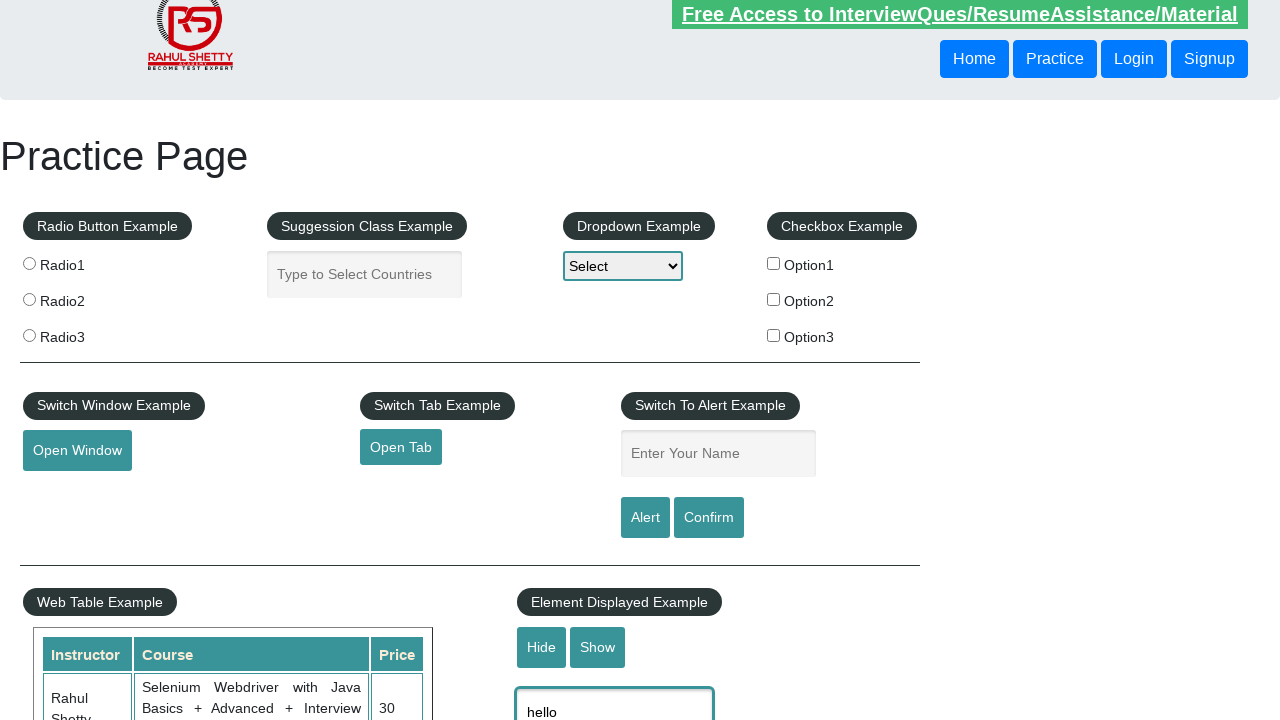

Clicked hide button to hide the textbox at (542, 647) on #hide-textbox
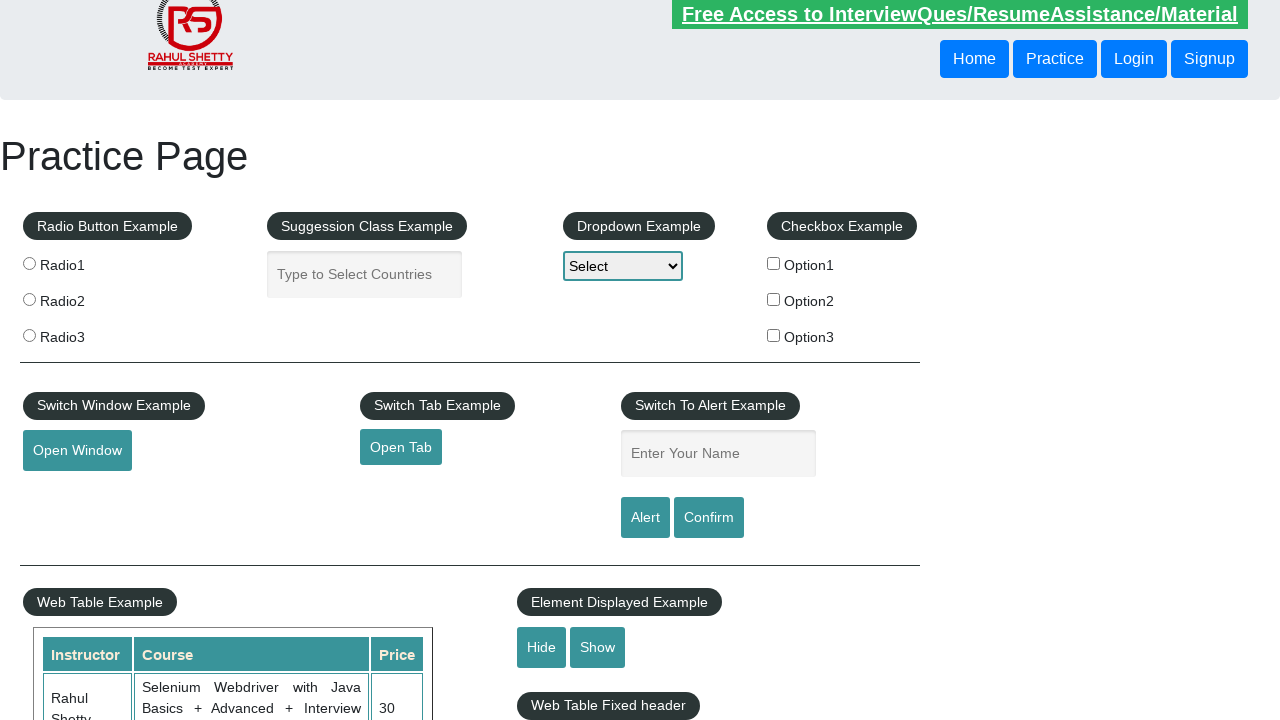

Textbox element is now hidden
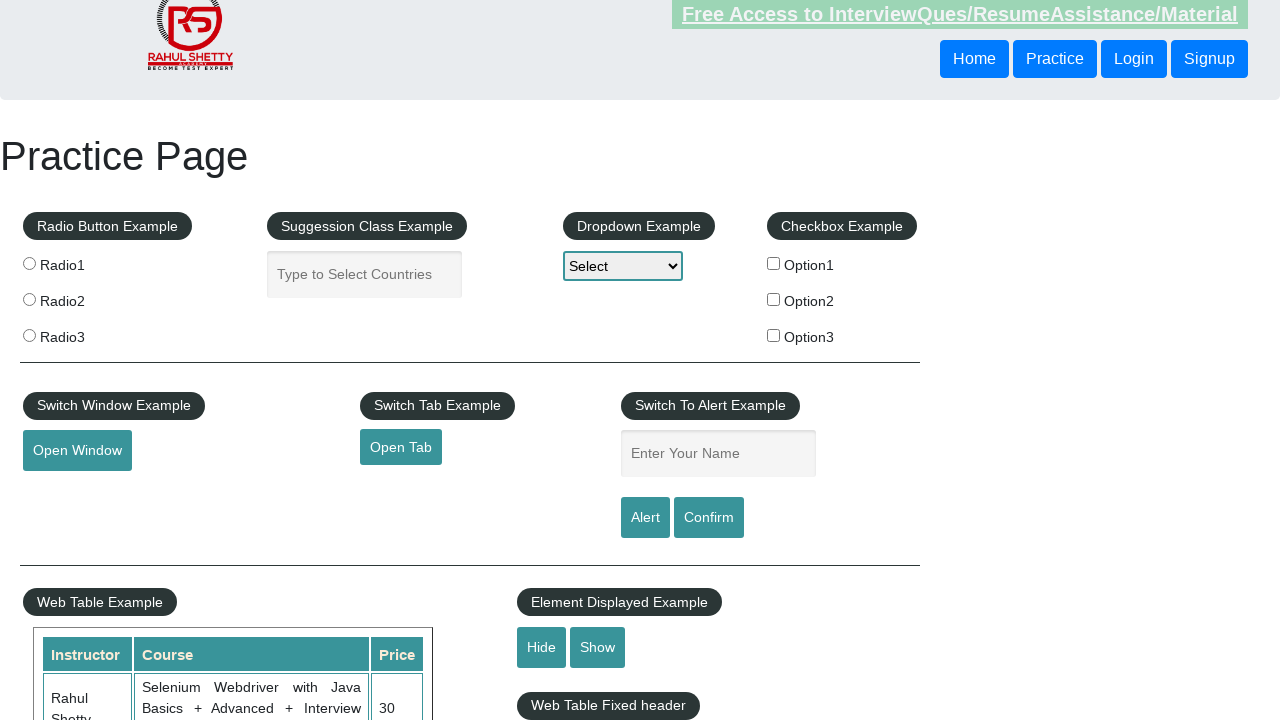

Clicked show button to display the textbox again at (598, 647) on #show-textbox
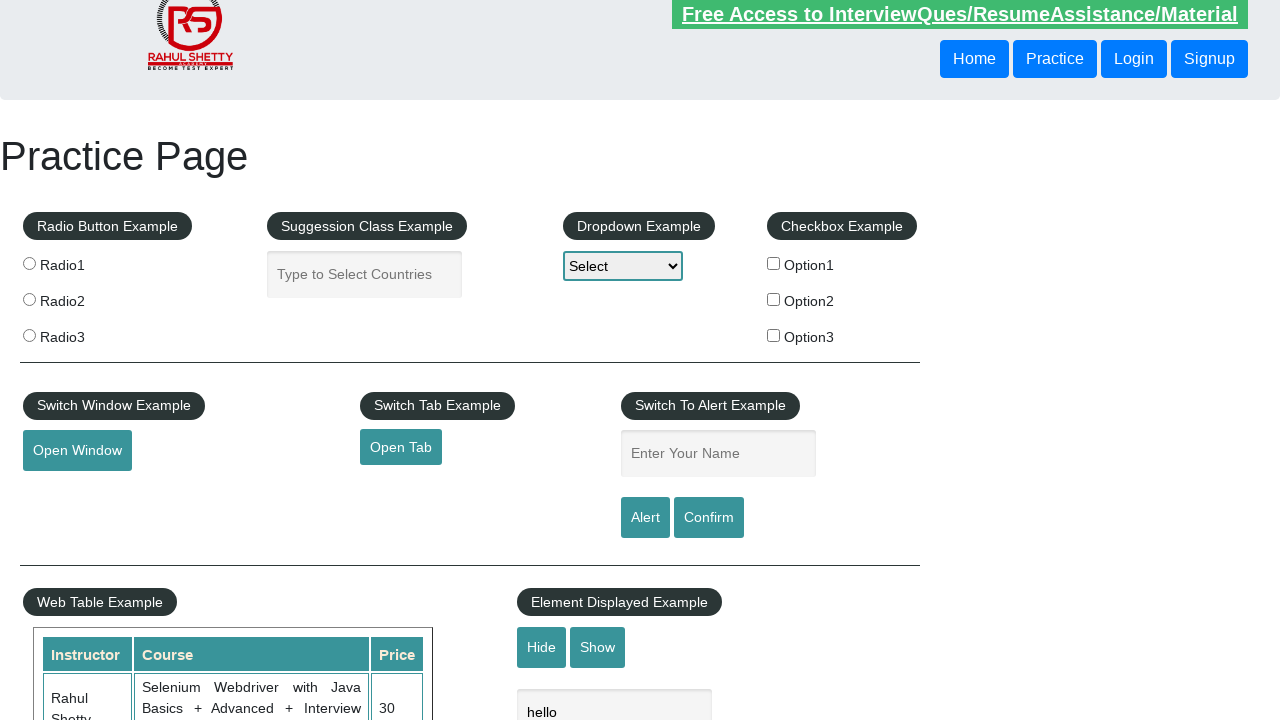

Textbox element is now visible
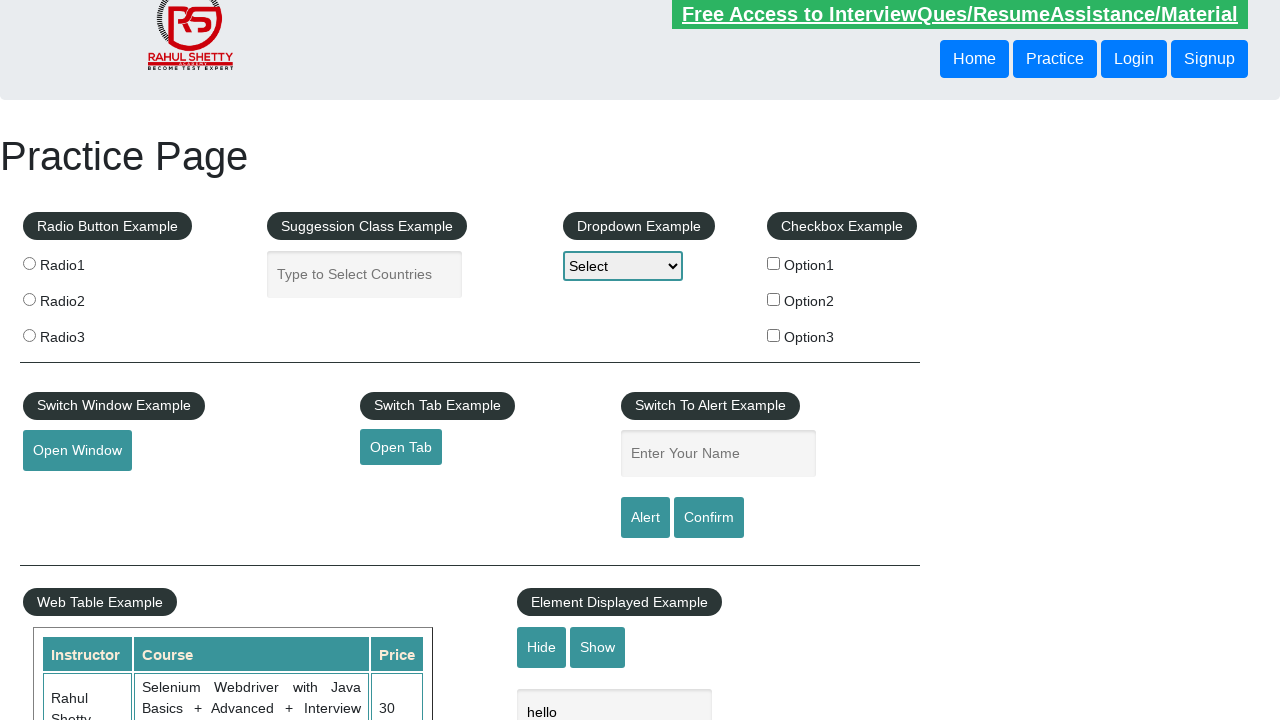

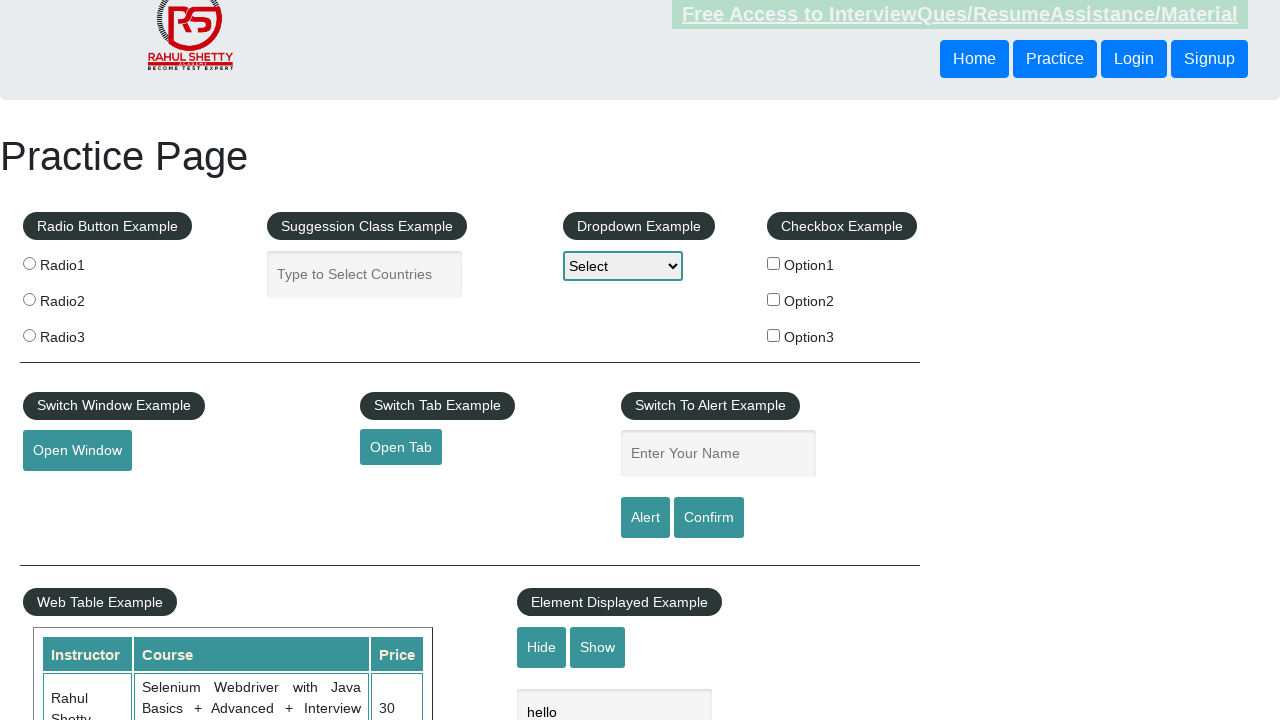